Tests different types of JavaScript alerts (information, confirmation, and prompt) by triggering them, reading their text, and interacting with them appropriately

Starting URL: https://demoqa.com/alerts

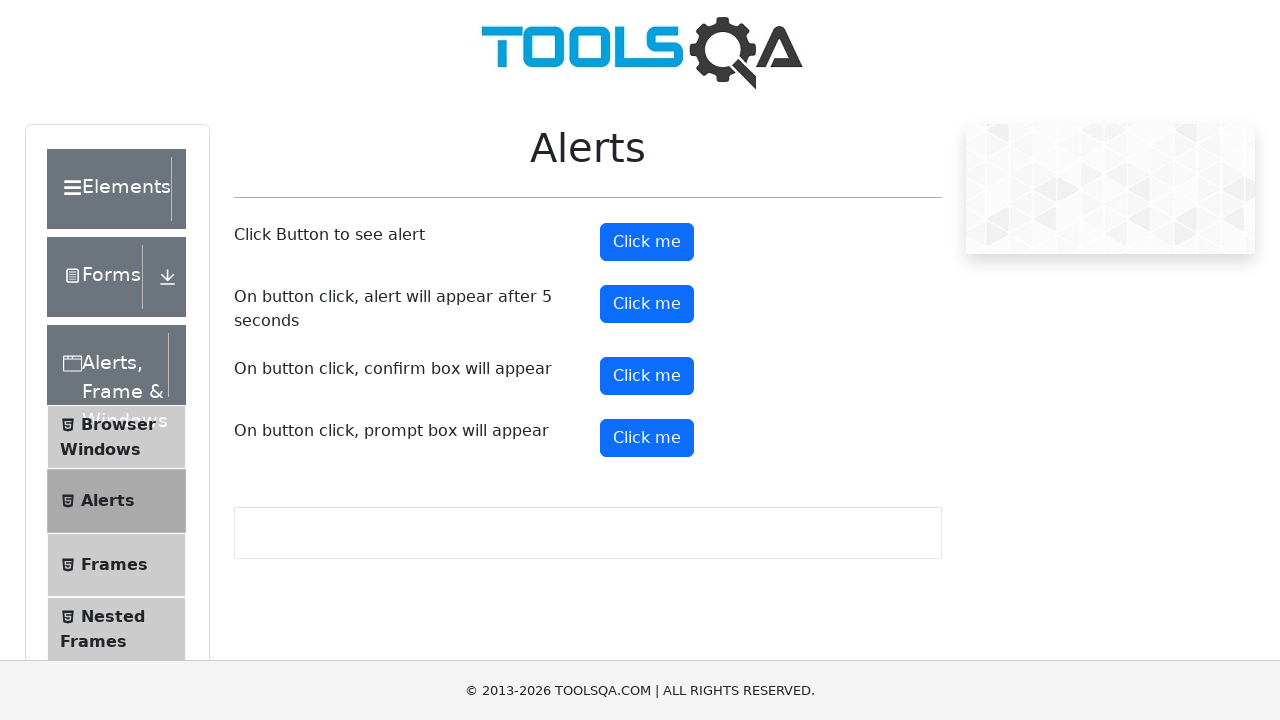

Clicked information alert button at (647, 242) on button#alertButton
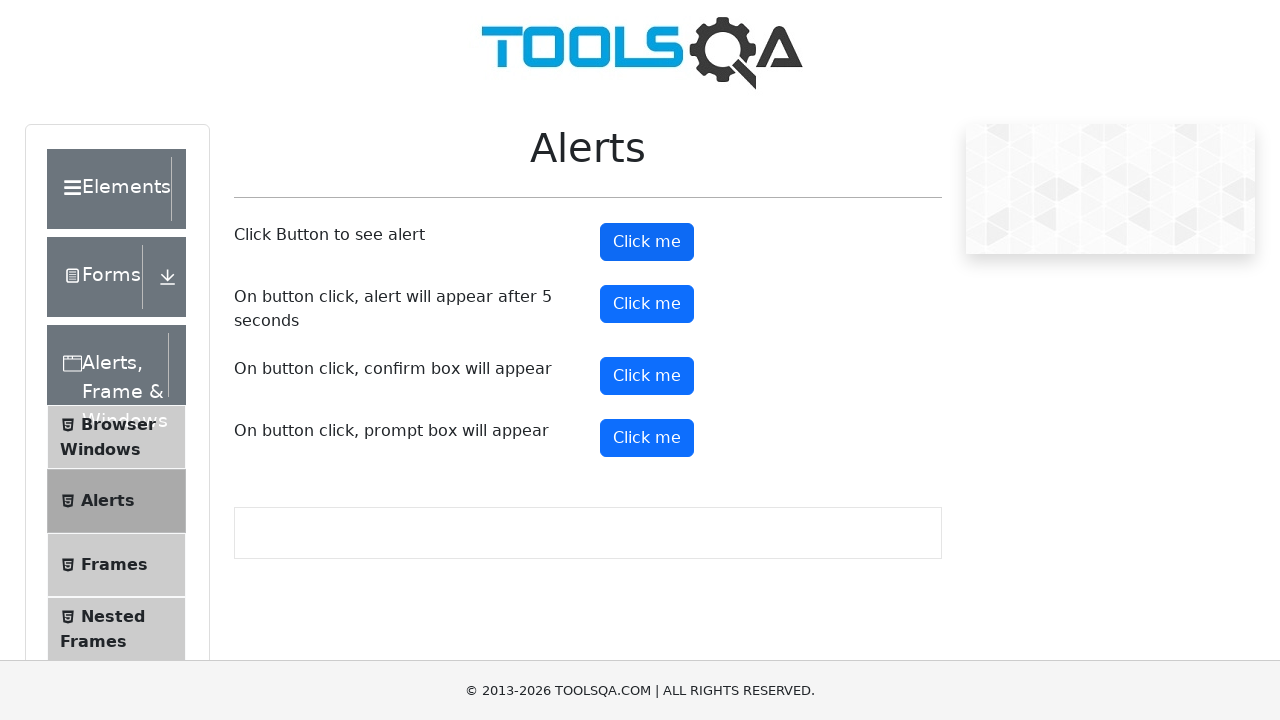

Set up dialog handler to accept information alert
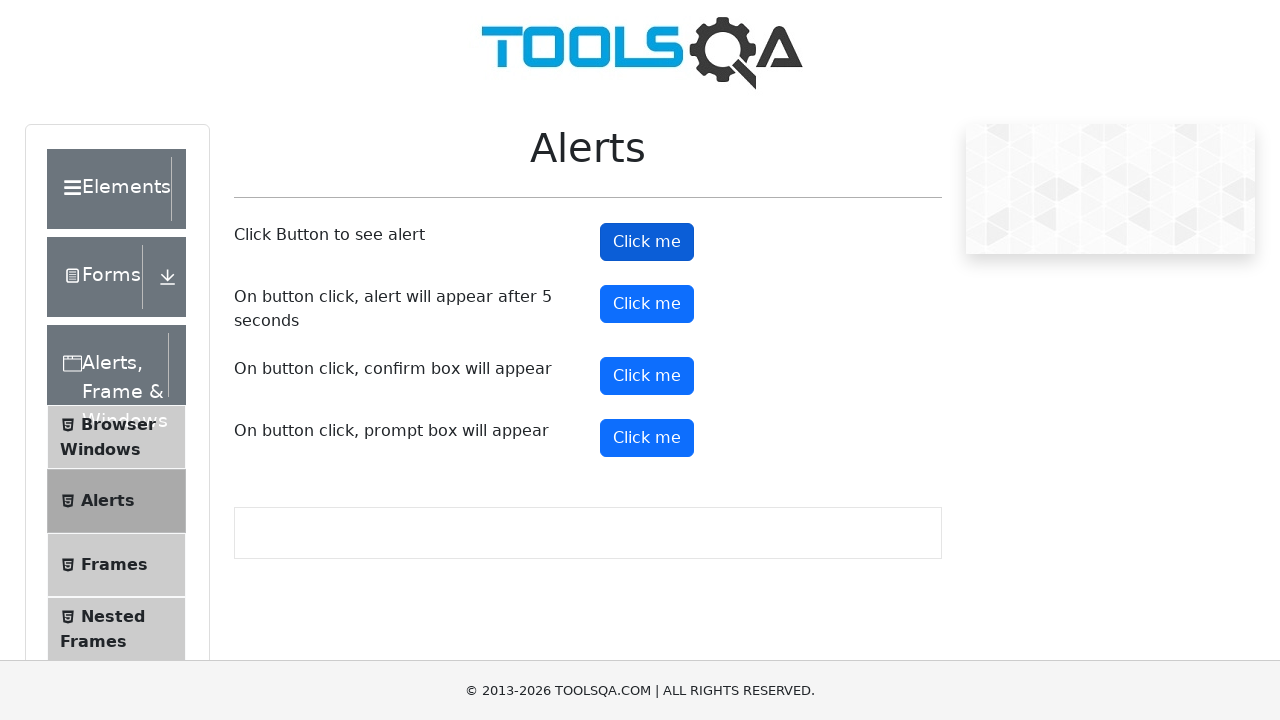

Waited for information alert to be handled
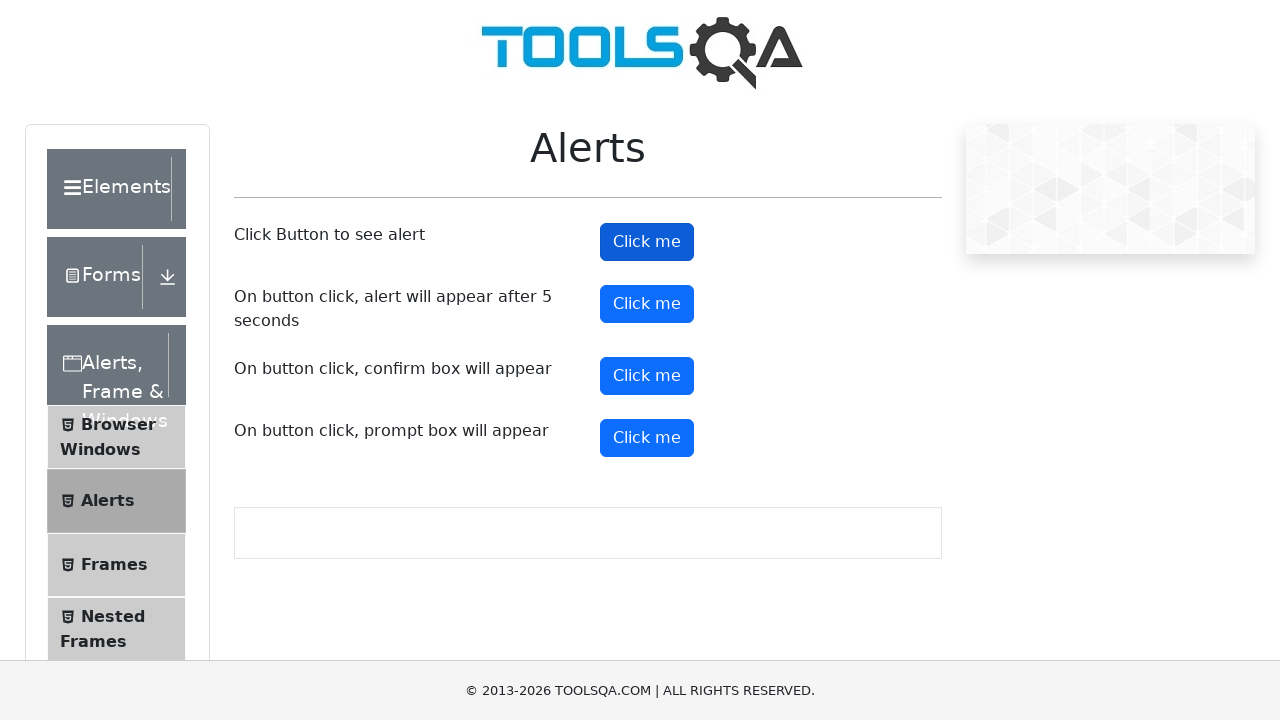

Clicked confirmation alert button at (647, 376) on button#confirmButton
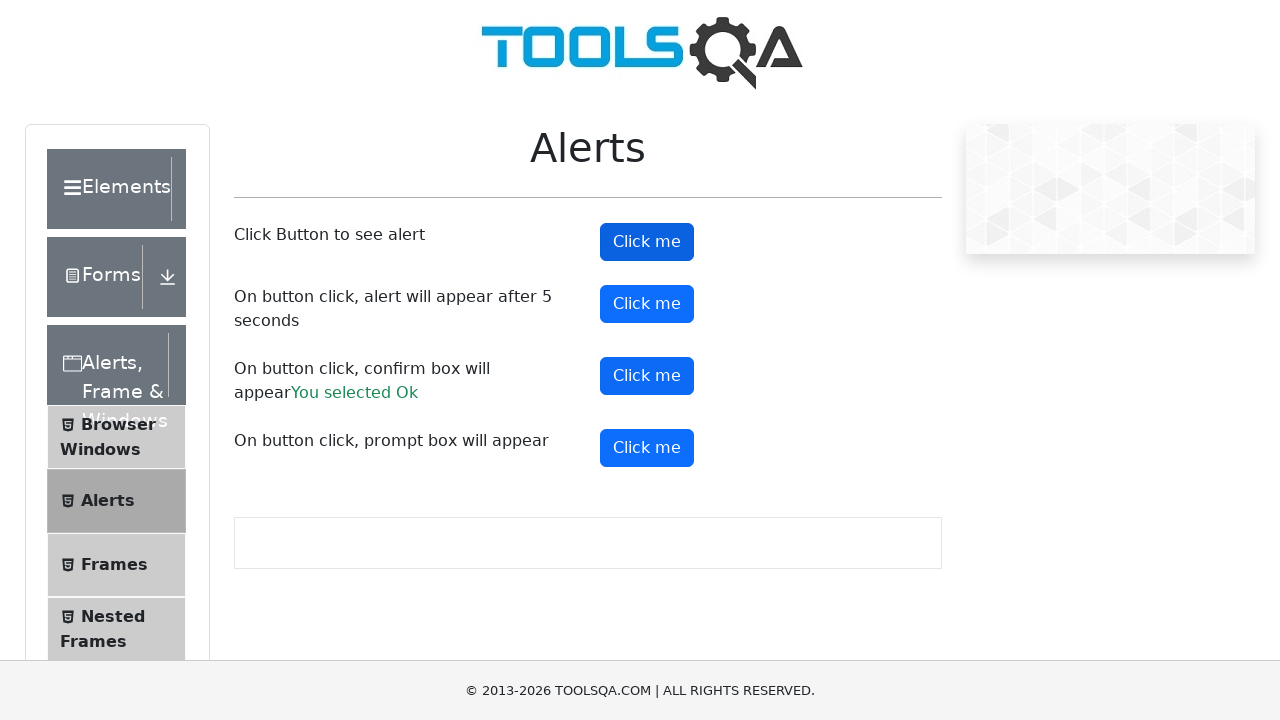

Set up dialog handler to dismiss confirmation alert
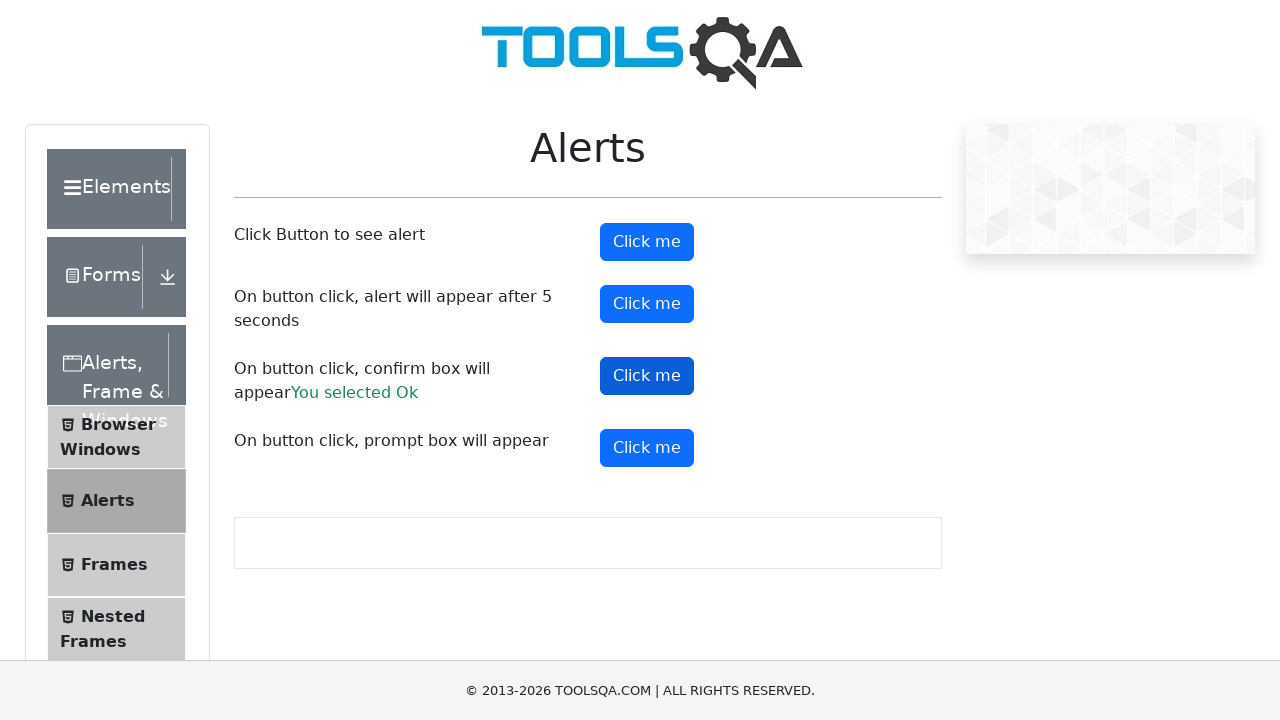

Waited for confirmation alert to be dismissed
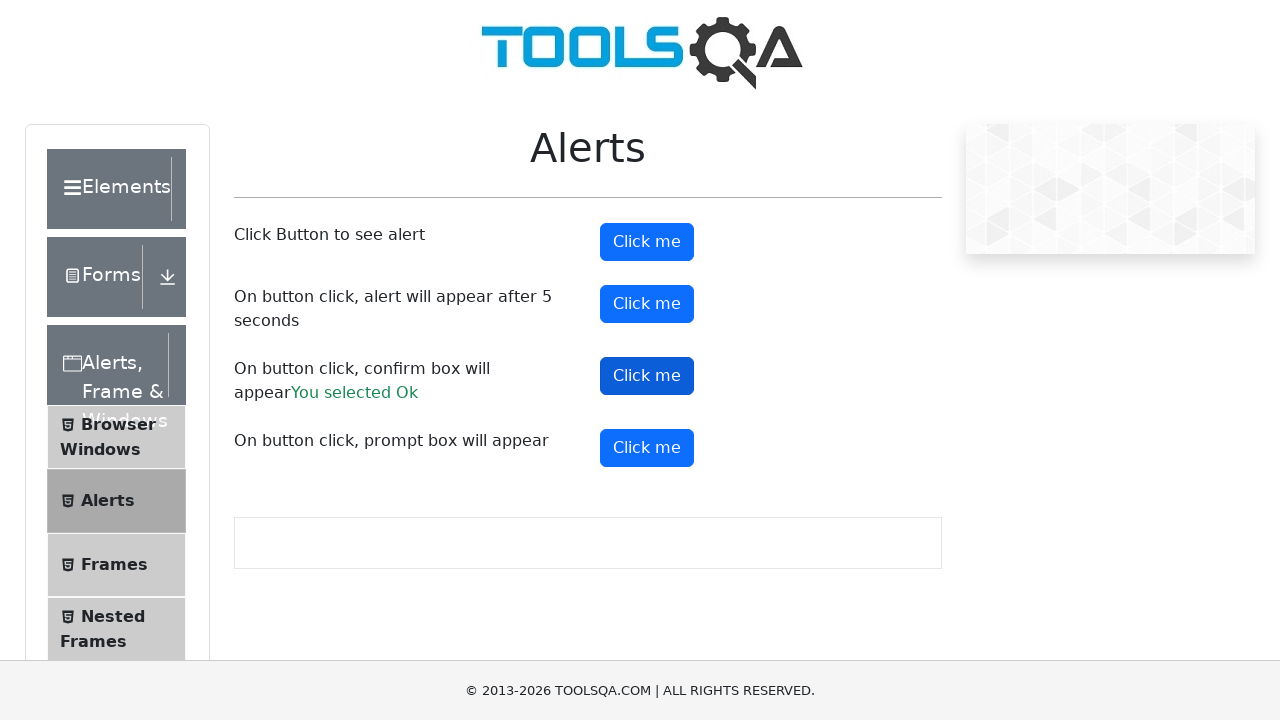

Clicked prompt alert button at (647, 448) on button#promtButton
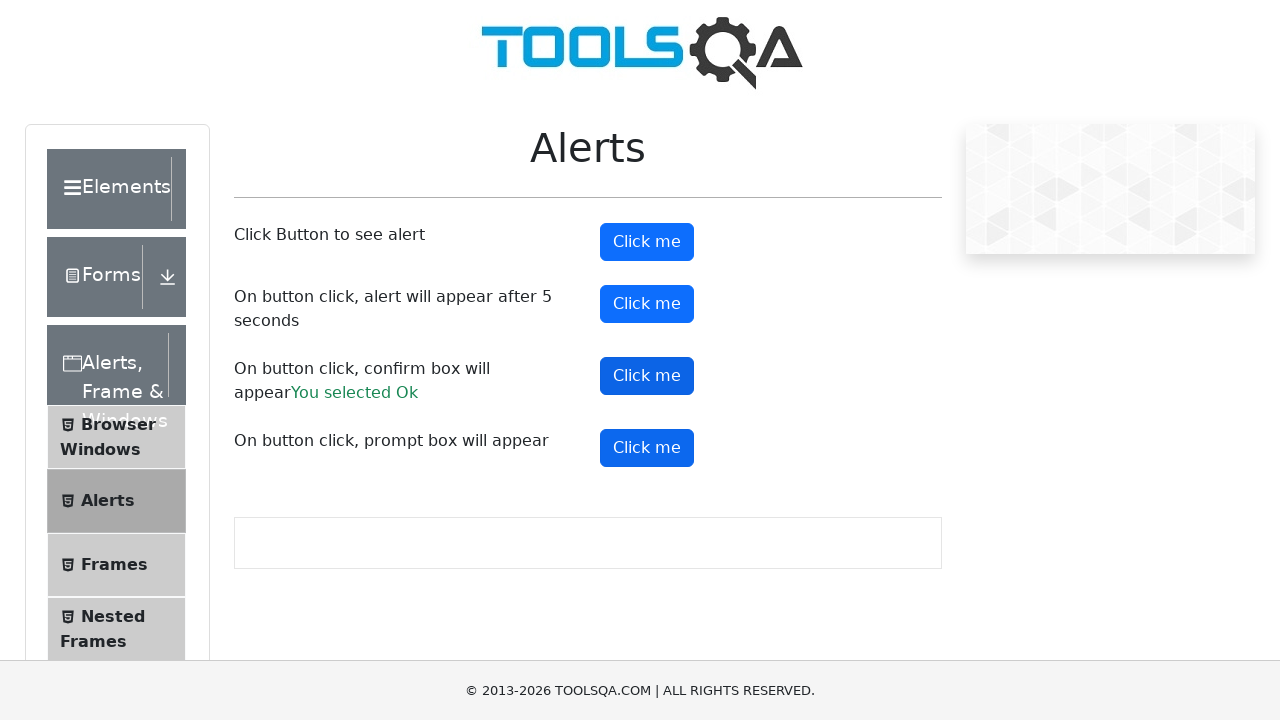

Set up dialog handler to accept prompt alert with 'Selenium' text
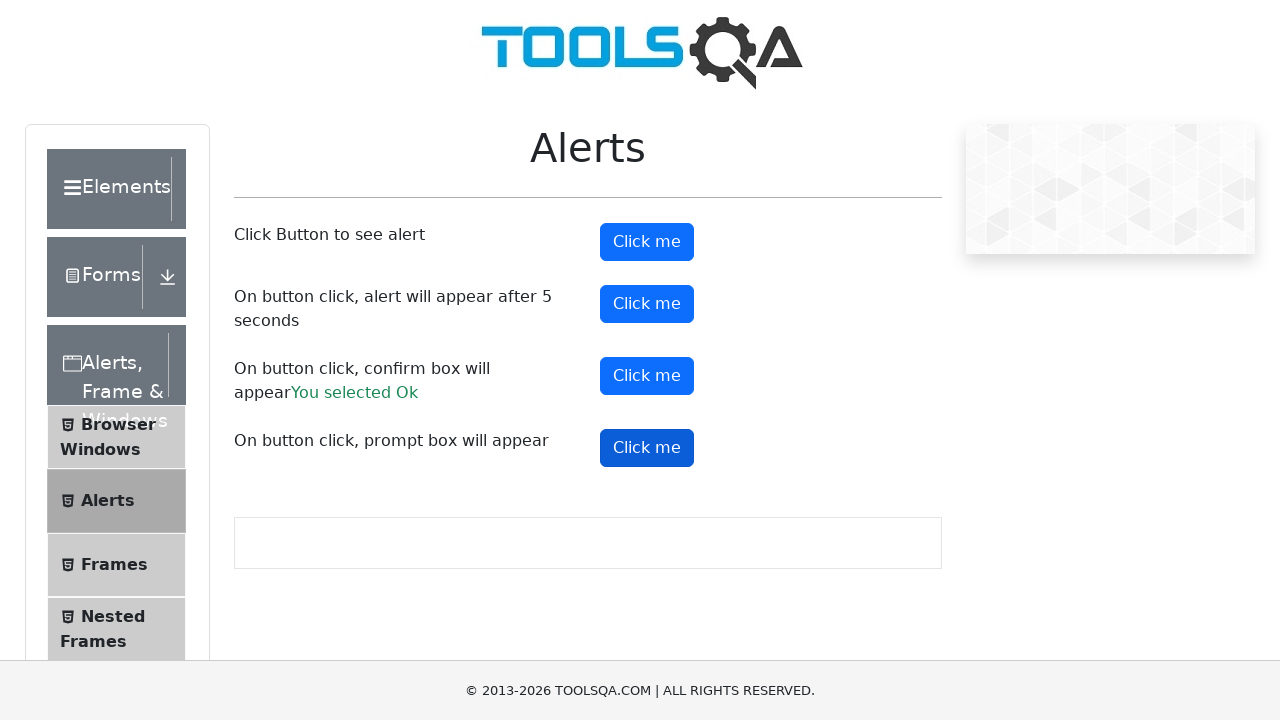

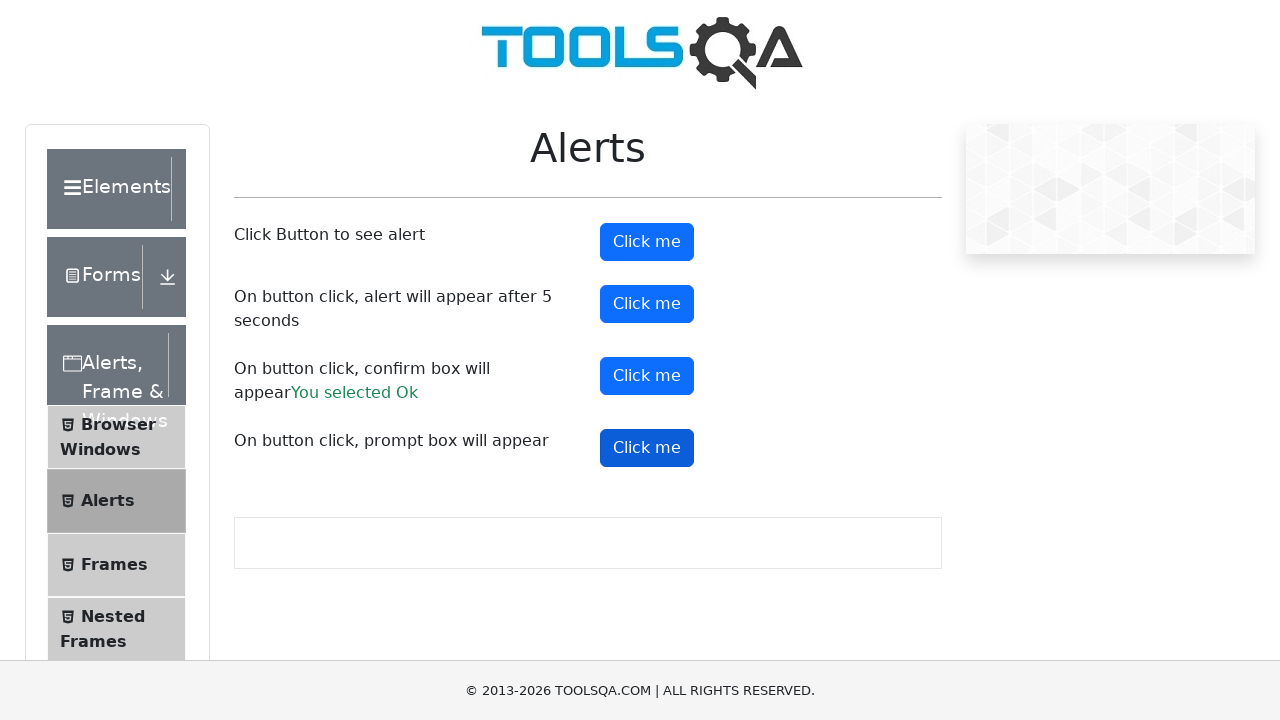